Tests browser window handling by opening a new window, switching to it to verify content, then closing both windows

Starting URL: https://demoqa.com/browser-windows

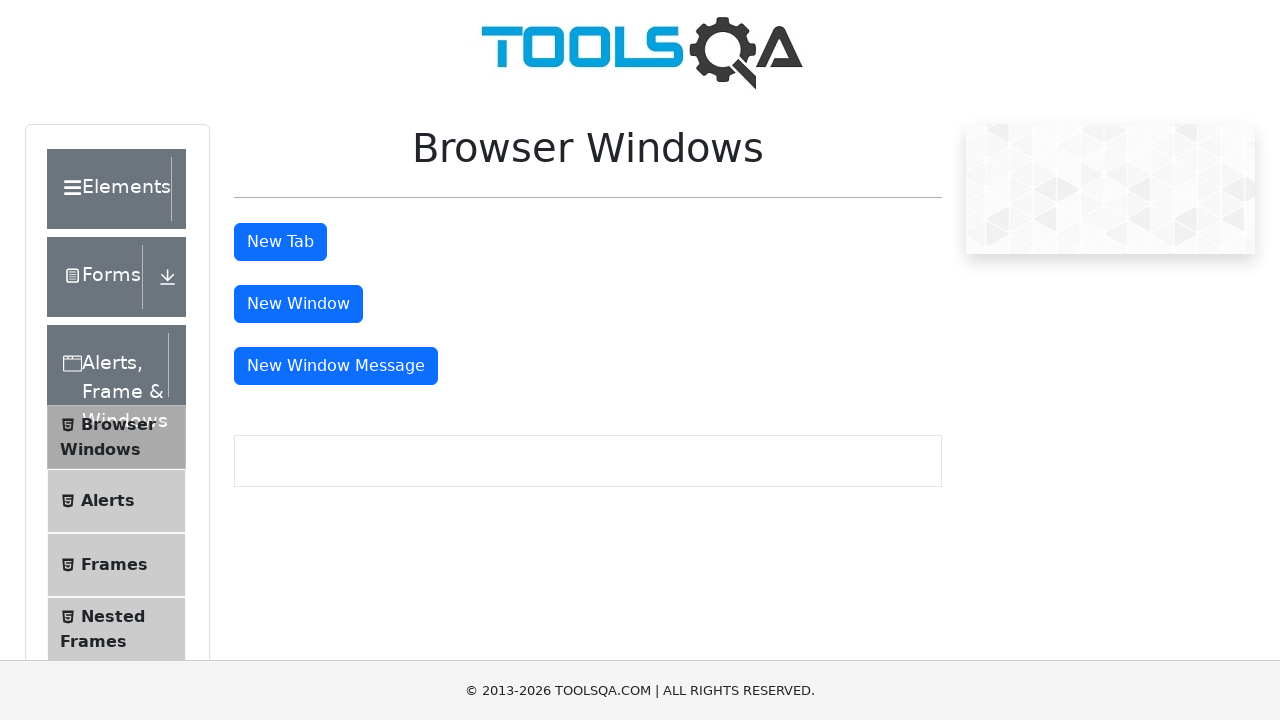

Clicked button to open new window at (298, 304) on button#windowButton
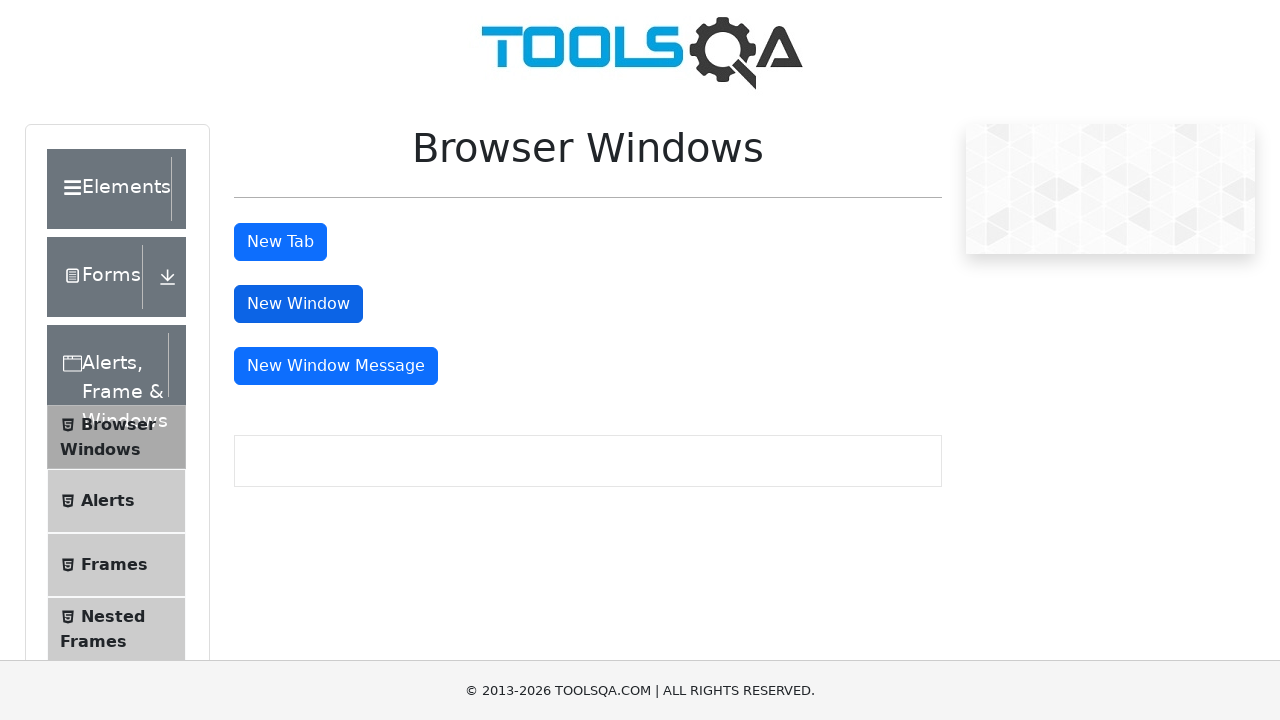

Expected new page/window to open at (298, 304) on button#windowButton
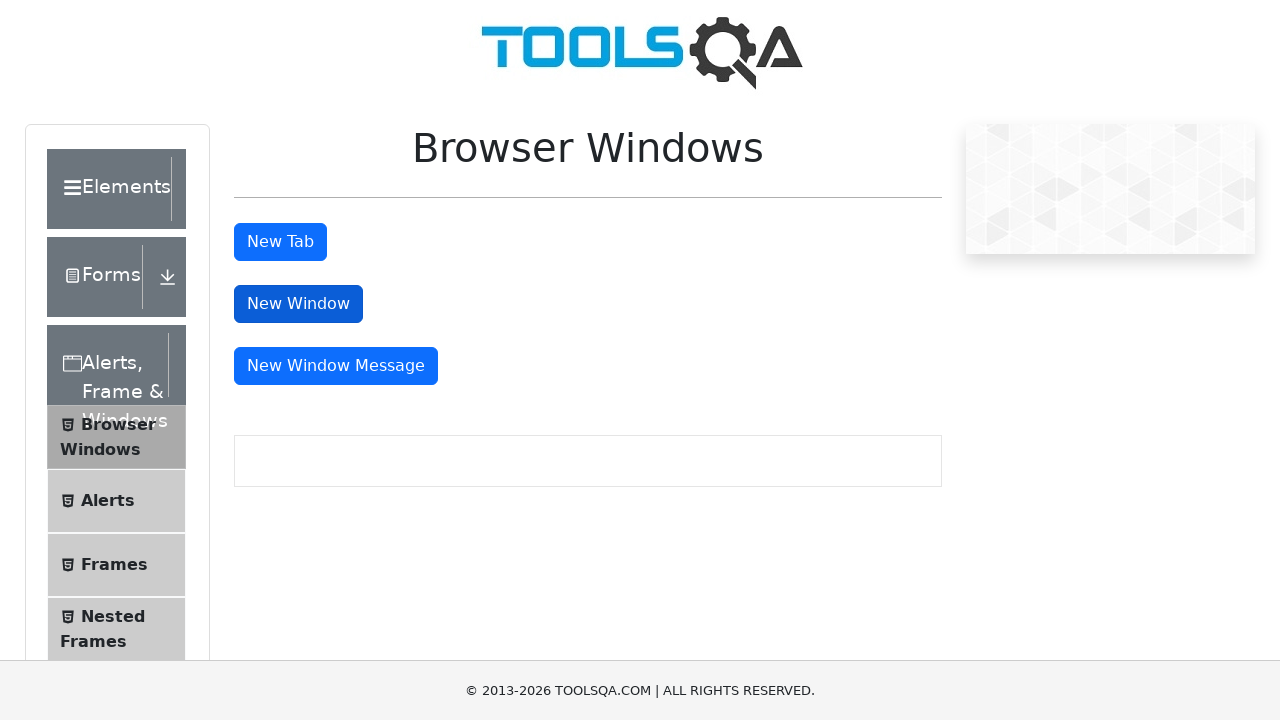

New window/tab opened successfully
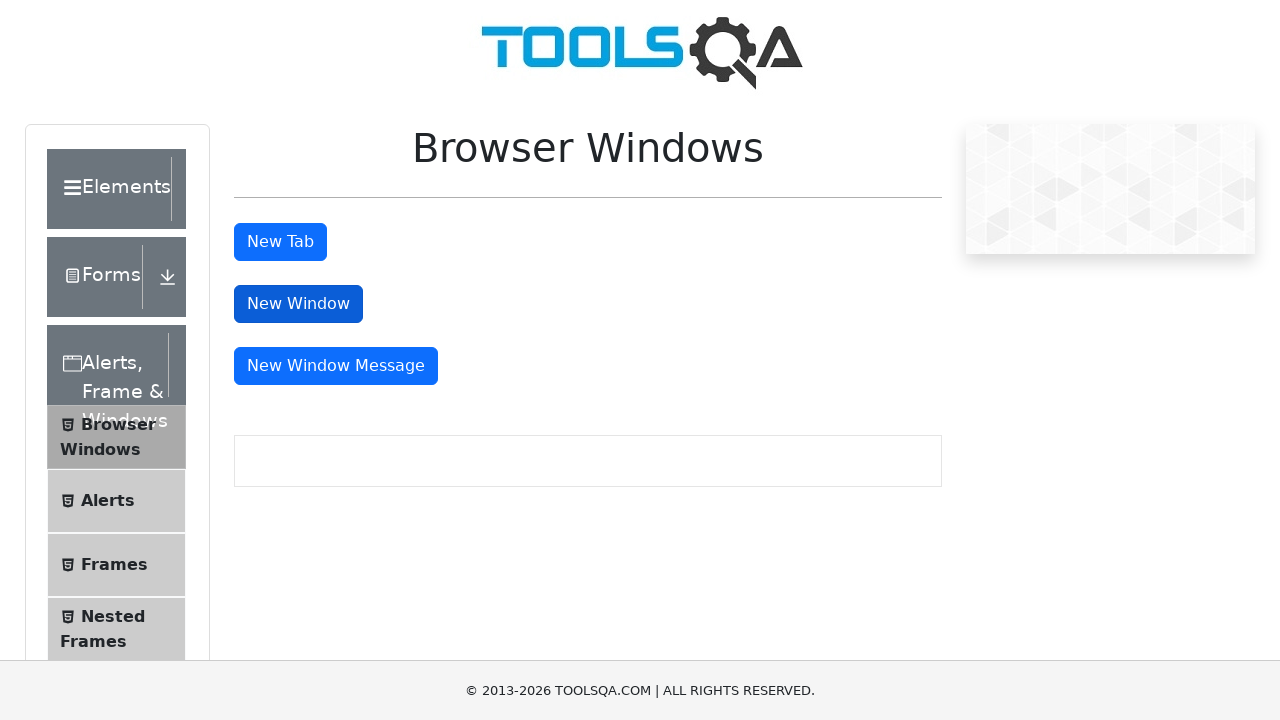

Sample heading element loaded in new window
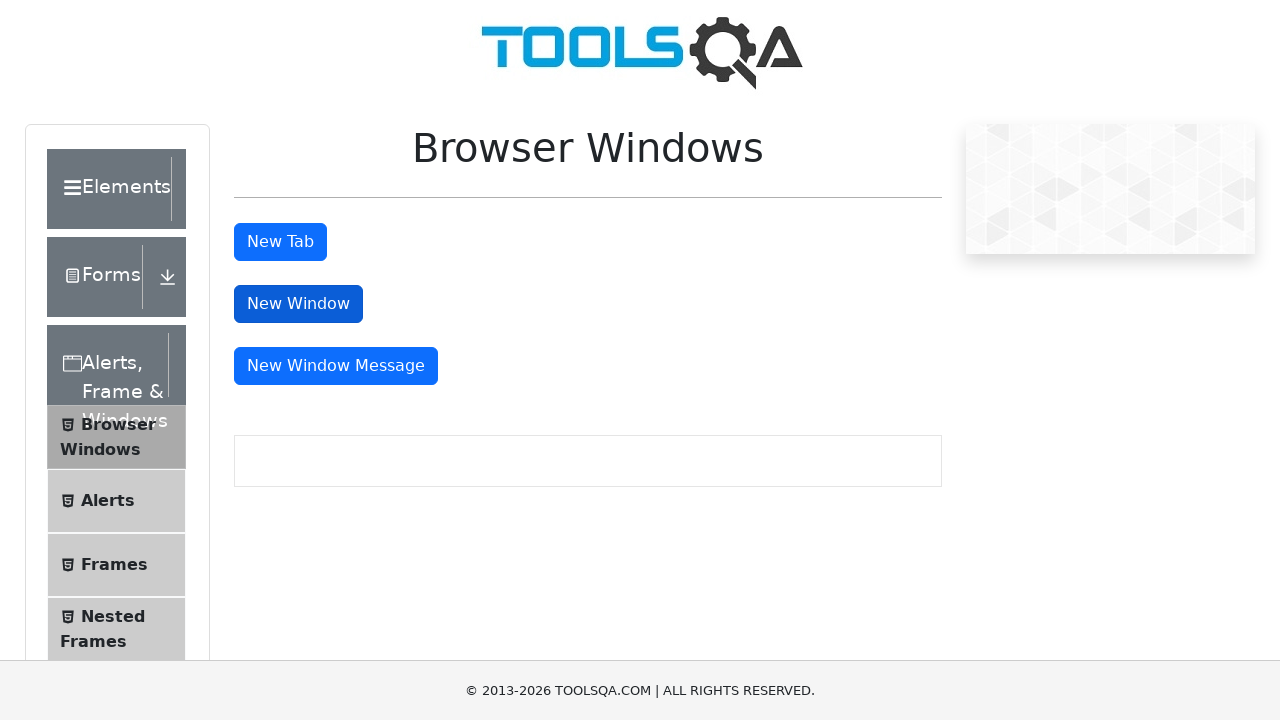

Retrieved heading text from new window: This is a sample page
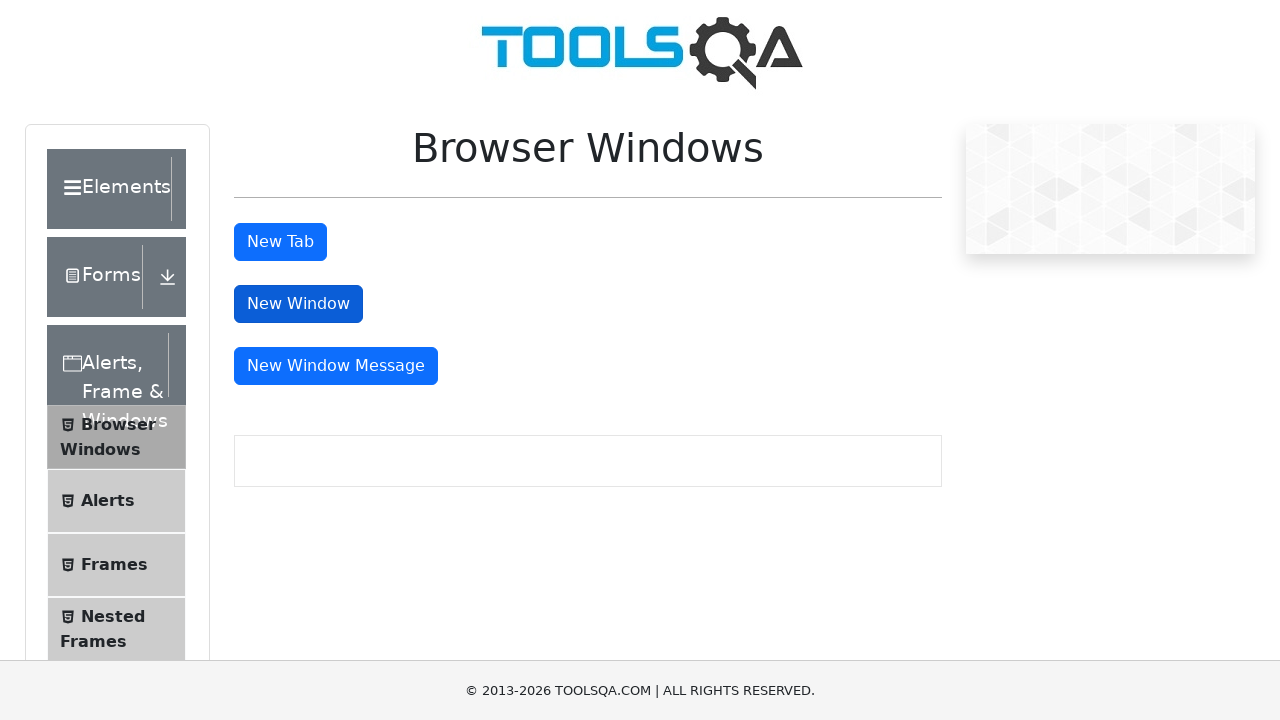

Closed the new window
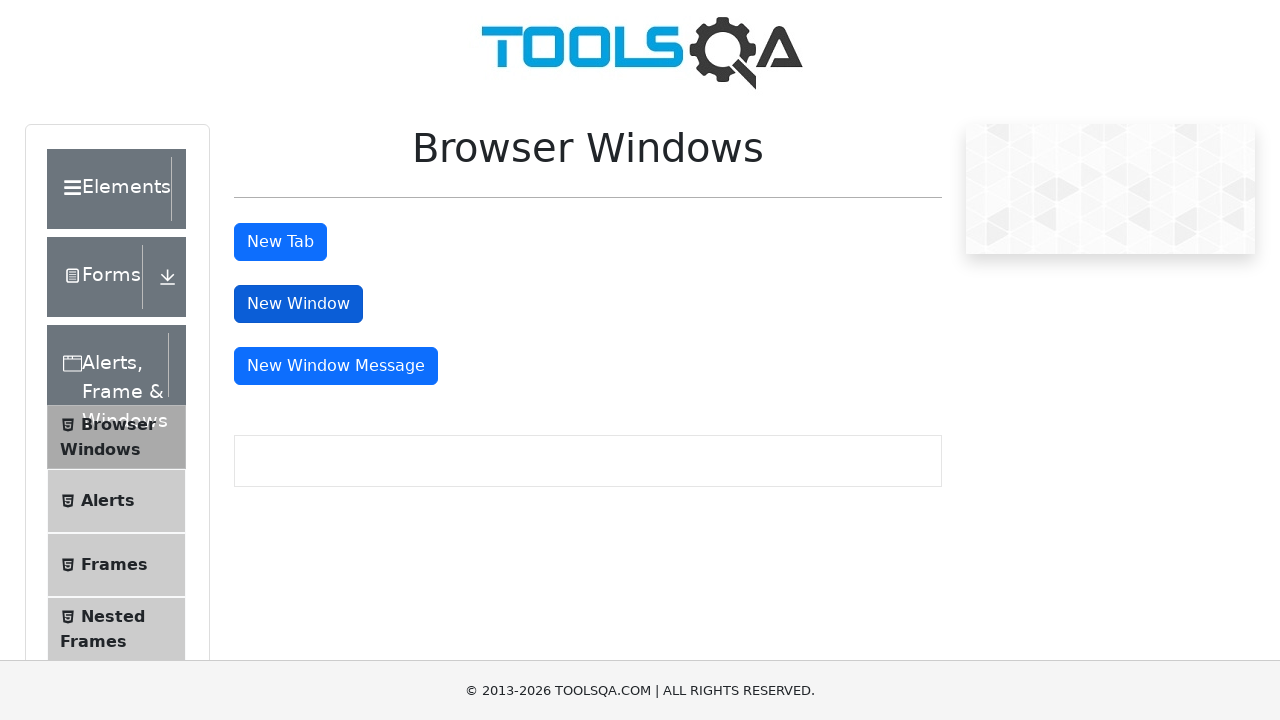

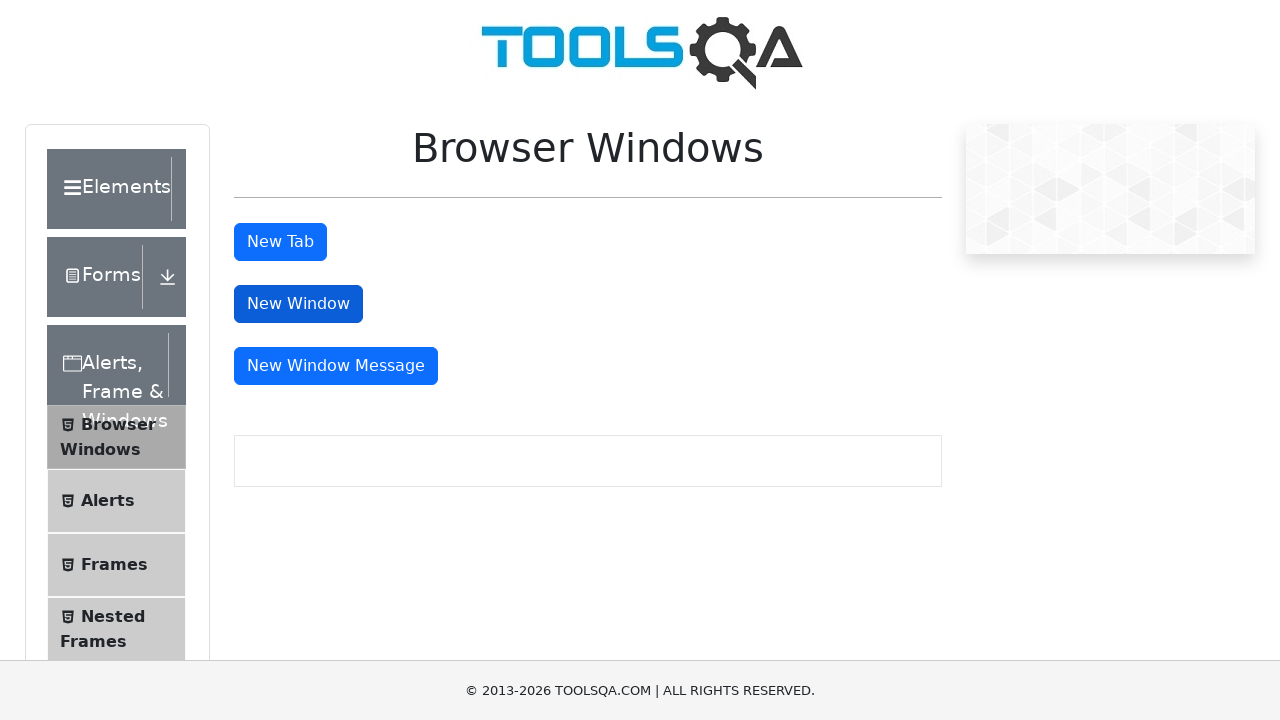